Navigates to an Angular demo application and clicks on the library button to test navigation functionality

Starting URL: https://rahulshettyacademy.com/angularAppdemo/

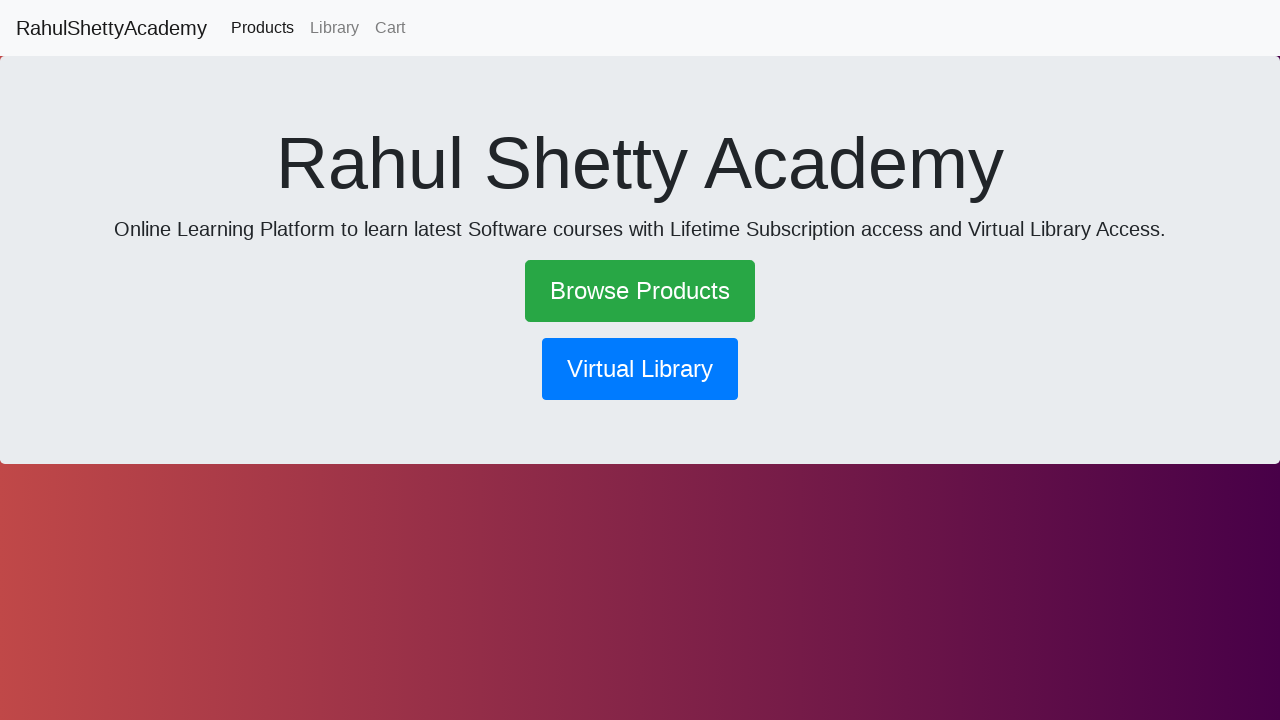

Navigated to Angular demo application
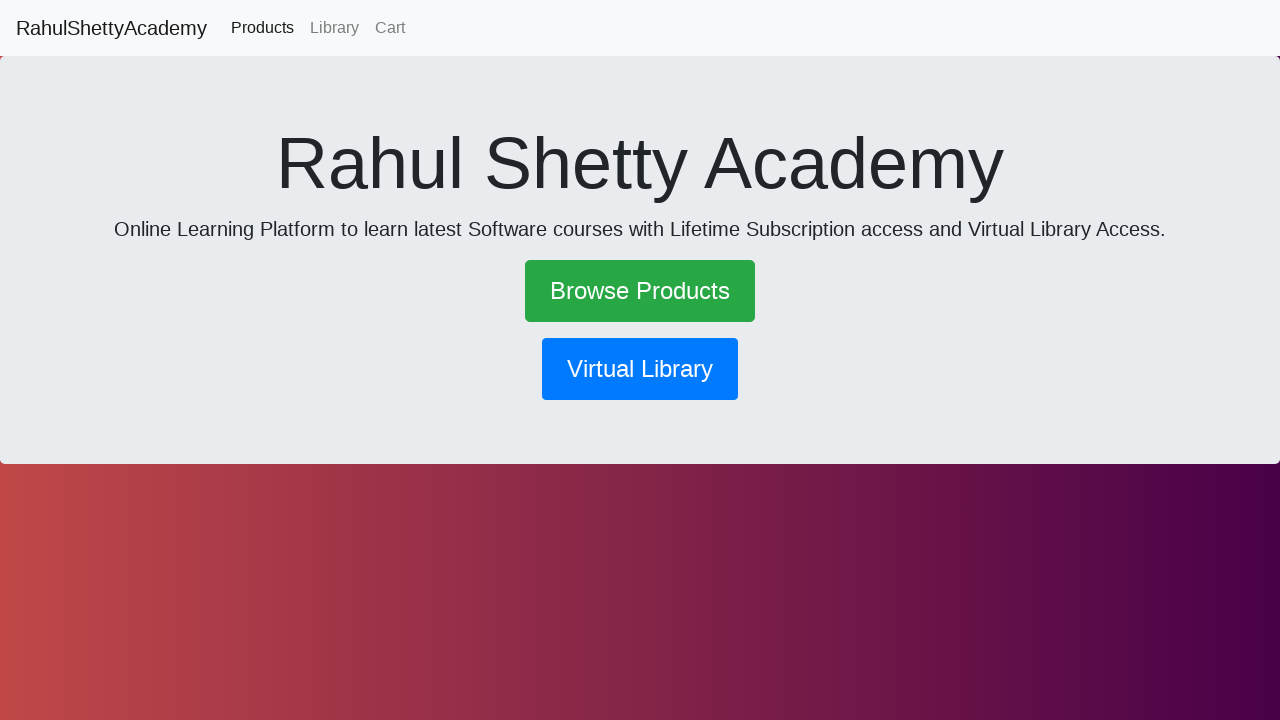

Clicked on the library button to test navigation functionality at (640, 369) on xpath=//button[@routerlink='/library']
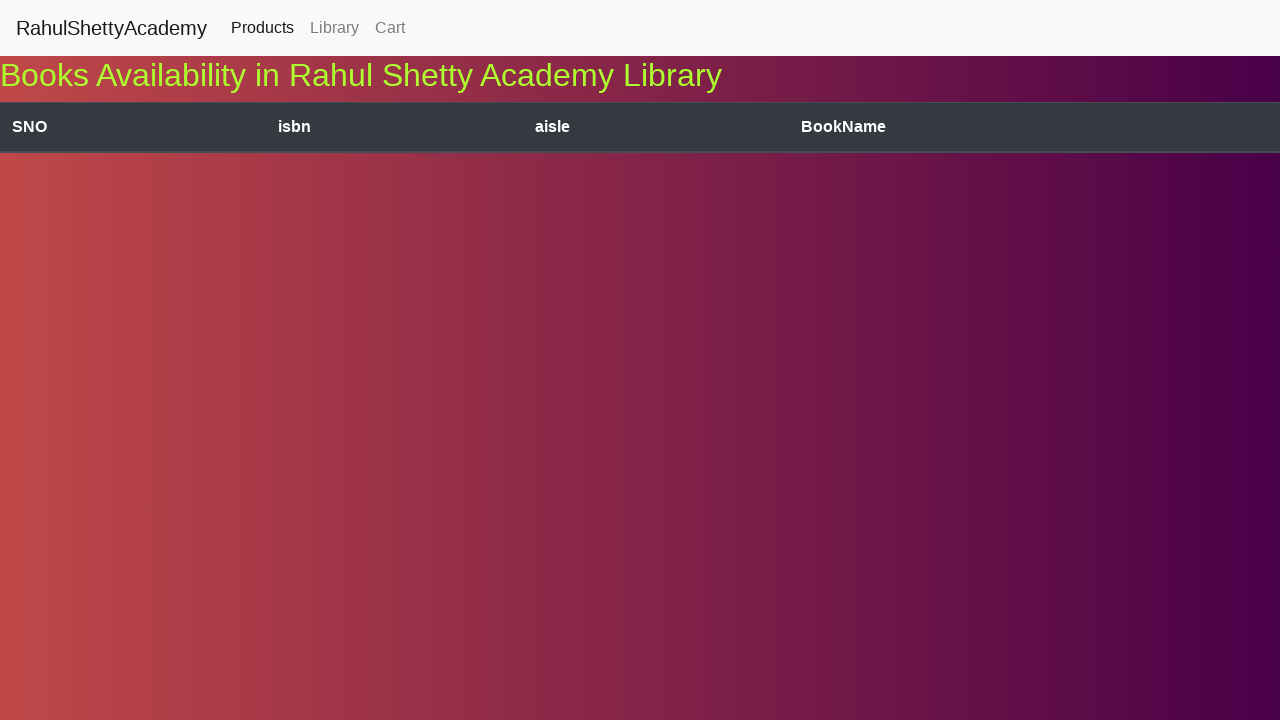

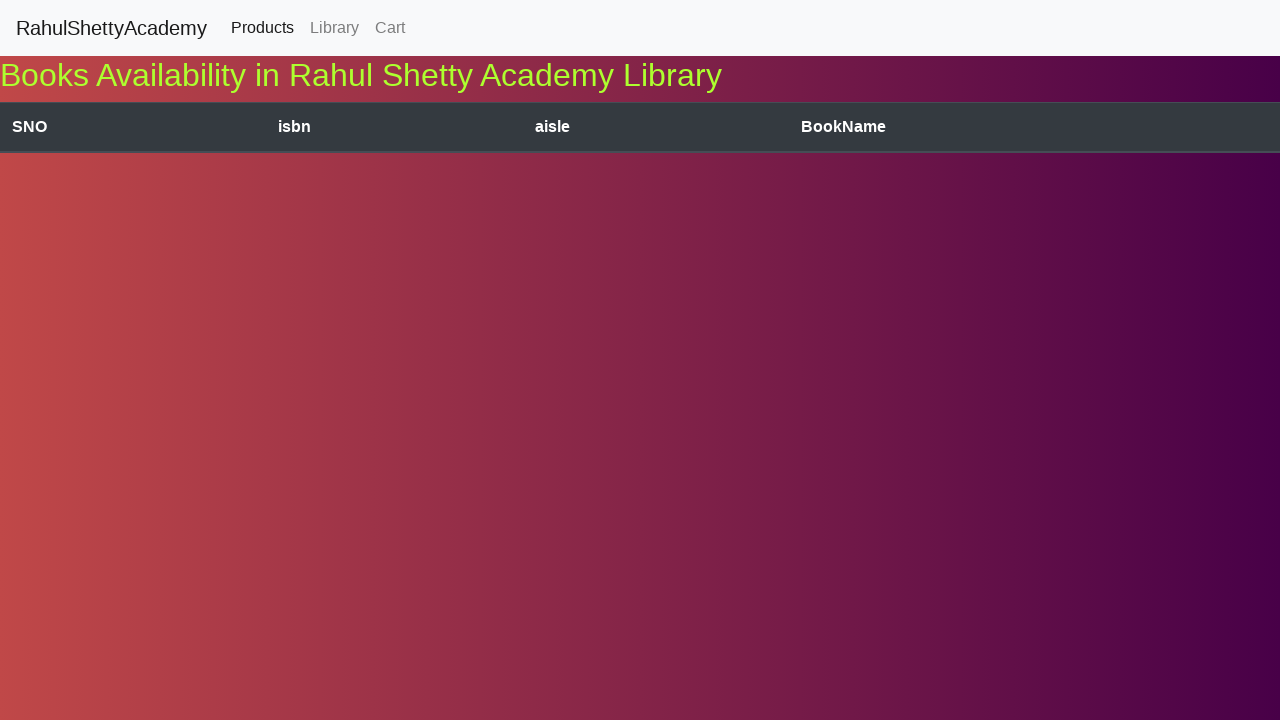